Tests interaction with a button element on the Omayo practice page by scrolling to the button, clearing it, and entering text into it.

Starting URL: https://omayo.blogspot.com/

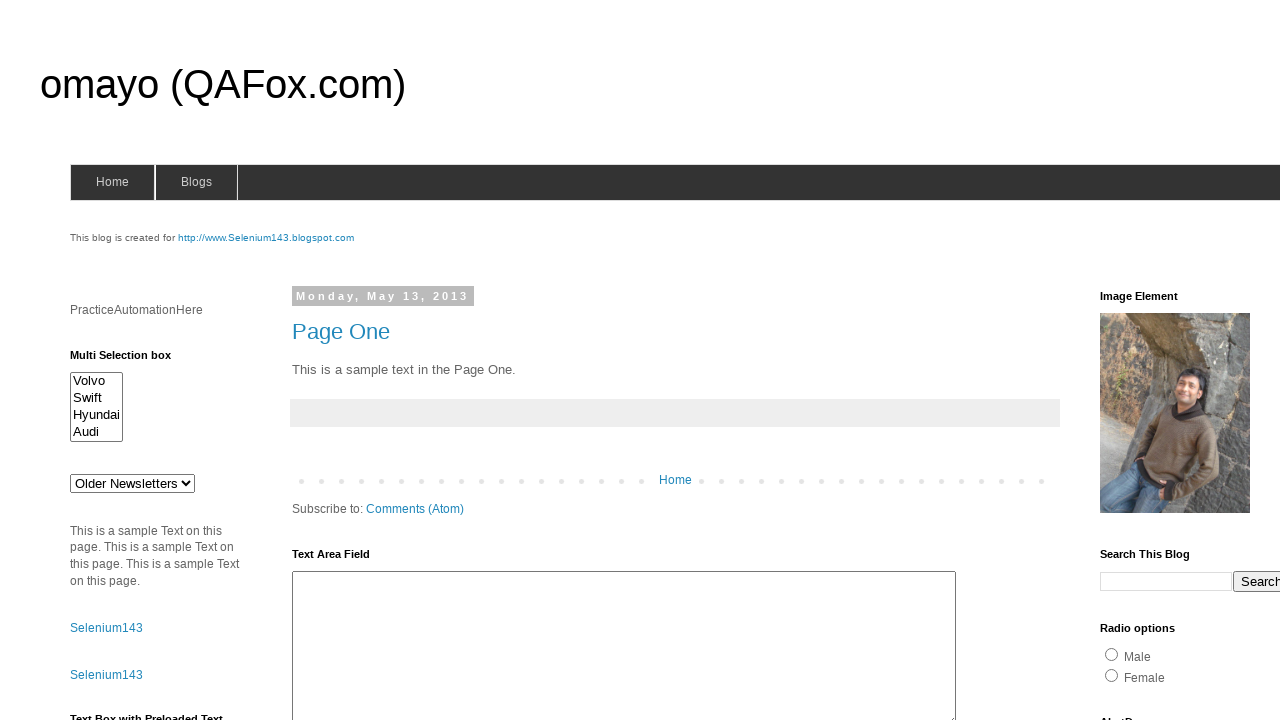

Scrolled down the page by 350 pixels
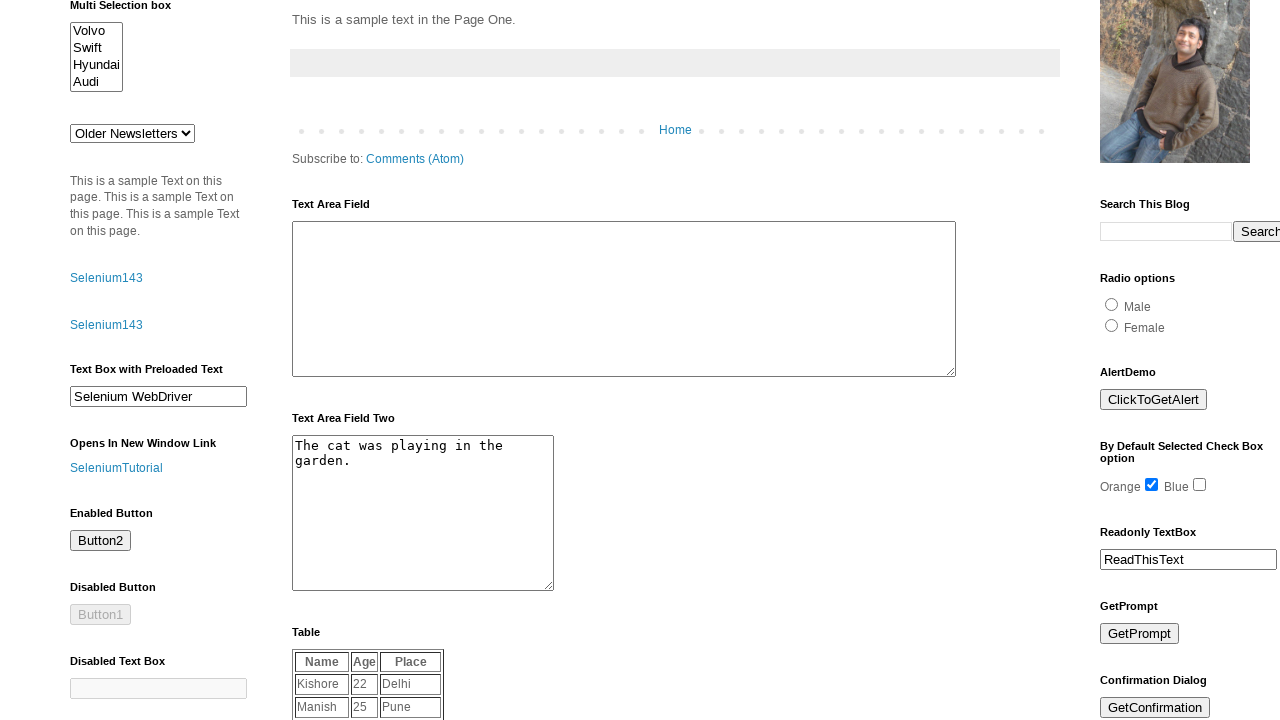

Located and cleared the button element with id 'but2' on xpath=//button[@id='but2']
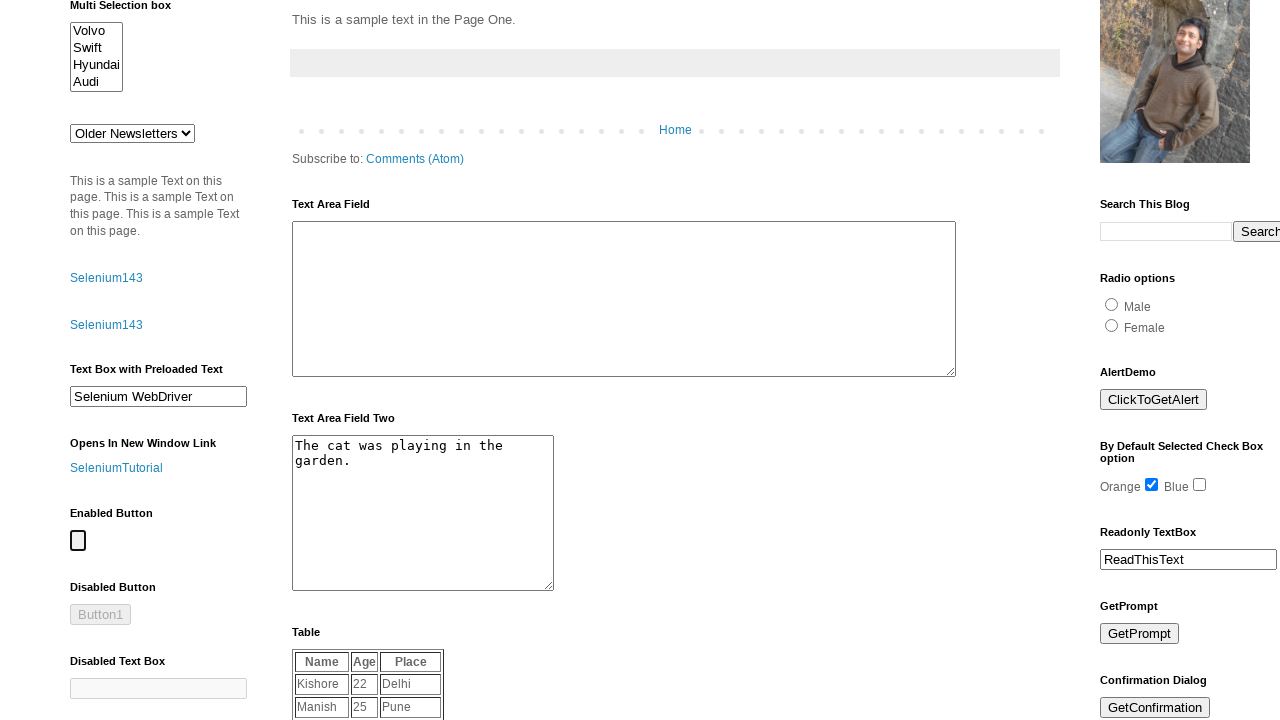

Waited for 3 seconds
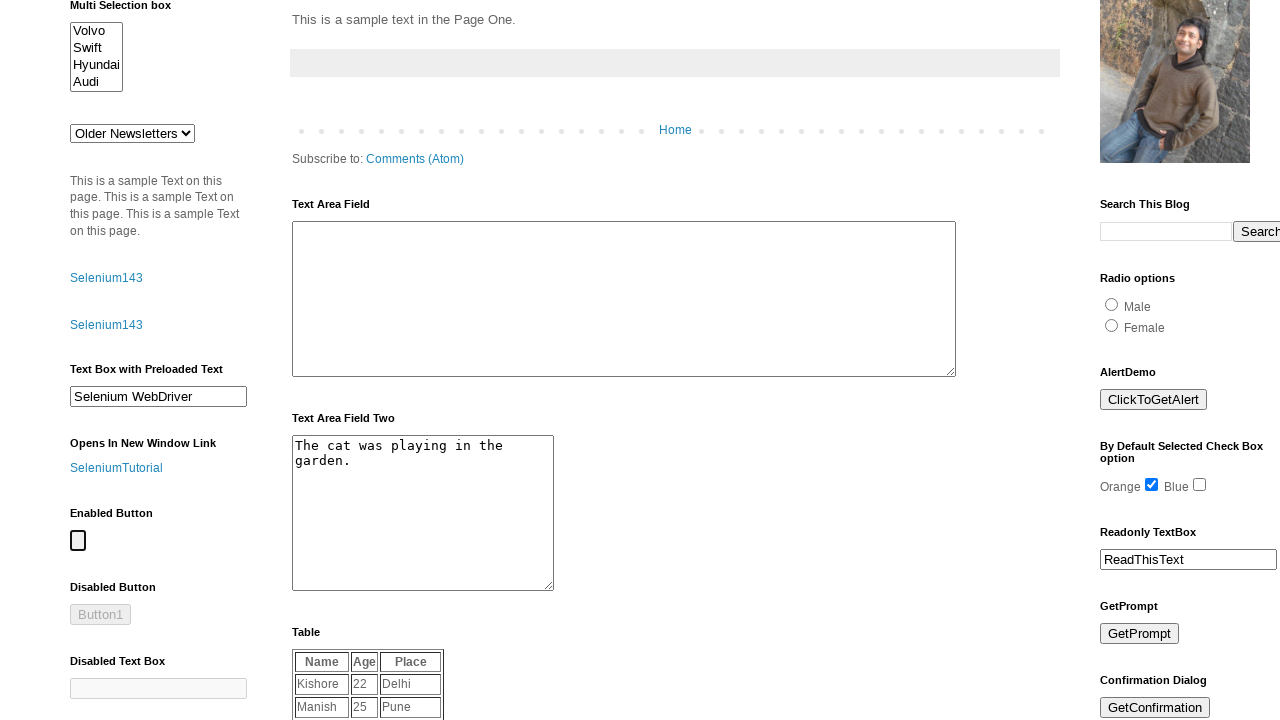

Entered text 'click me' into the button element on xpath=//button[@id='but2']
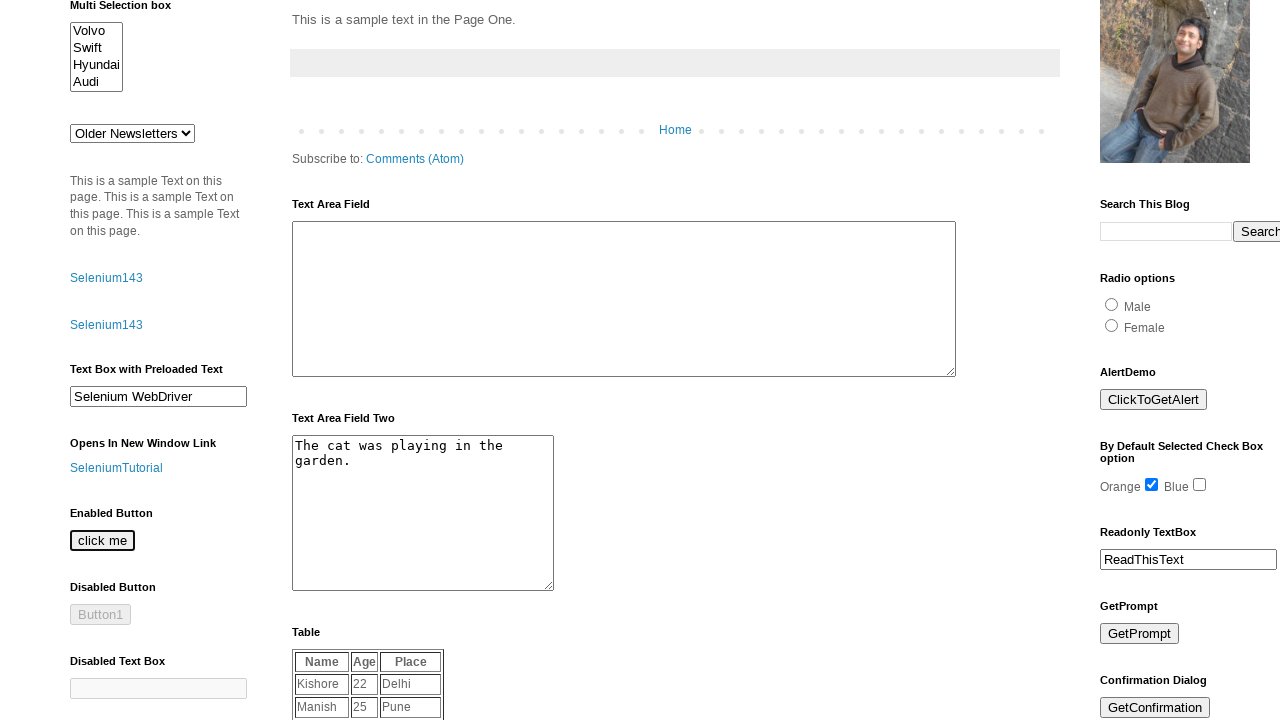

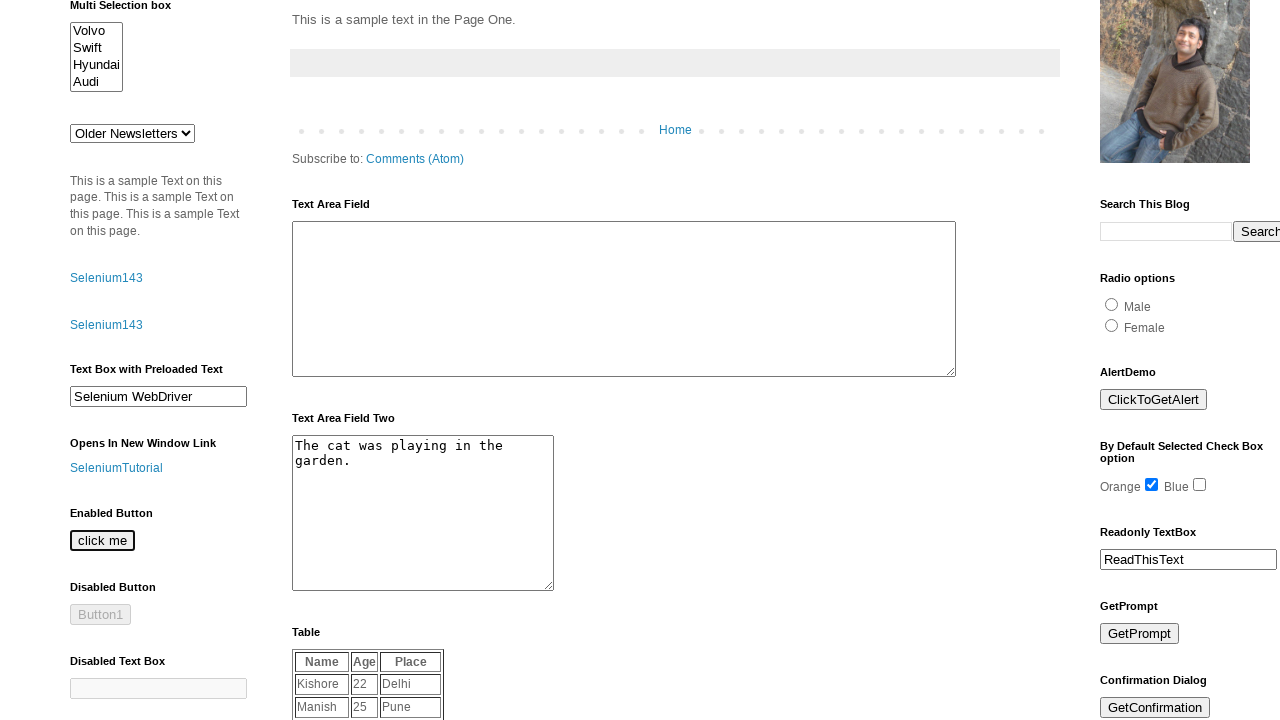